Tests that the WebdriverIO homepage has the correct page title by navigating to the site and verifying the title text.

Starting URL: http://webdriver.io/

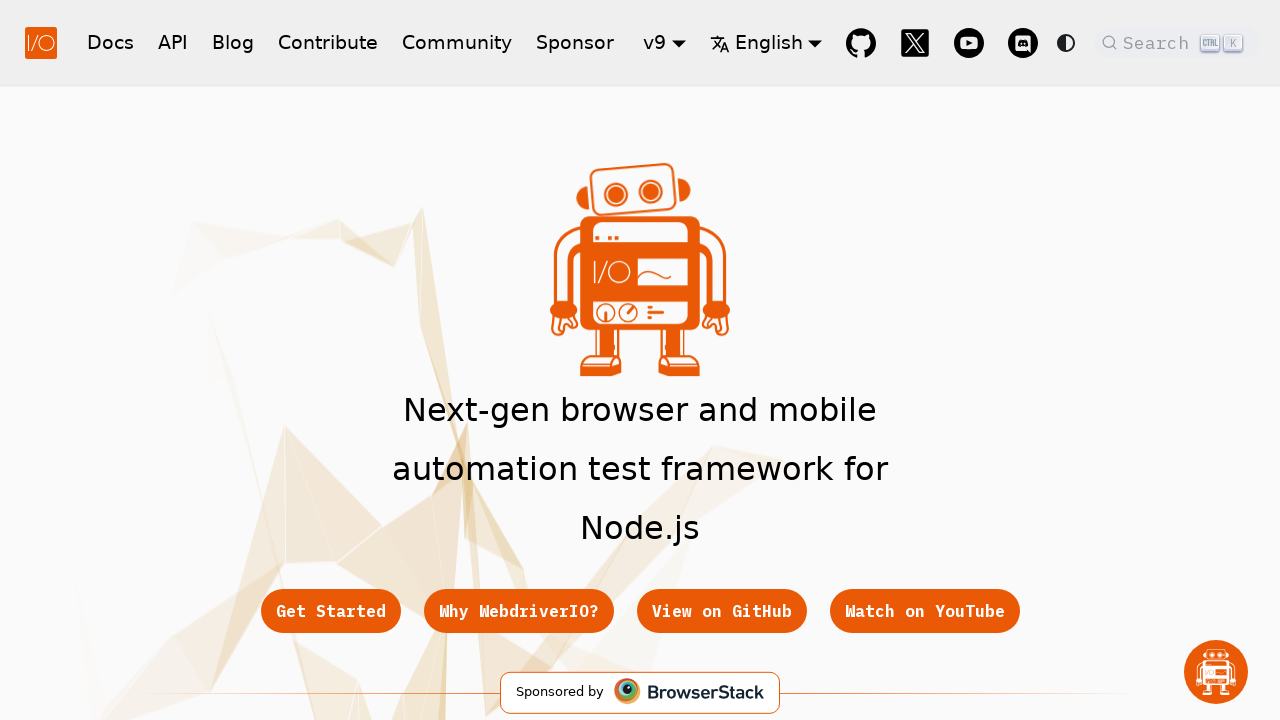

Navigated to WebdriverIO homepage
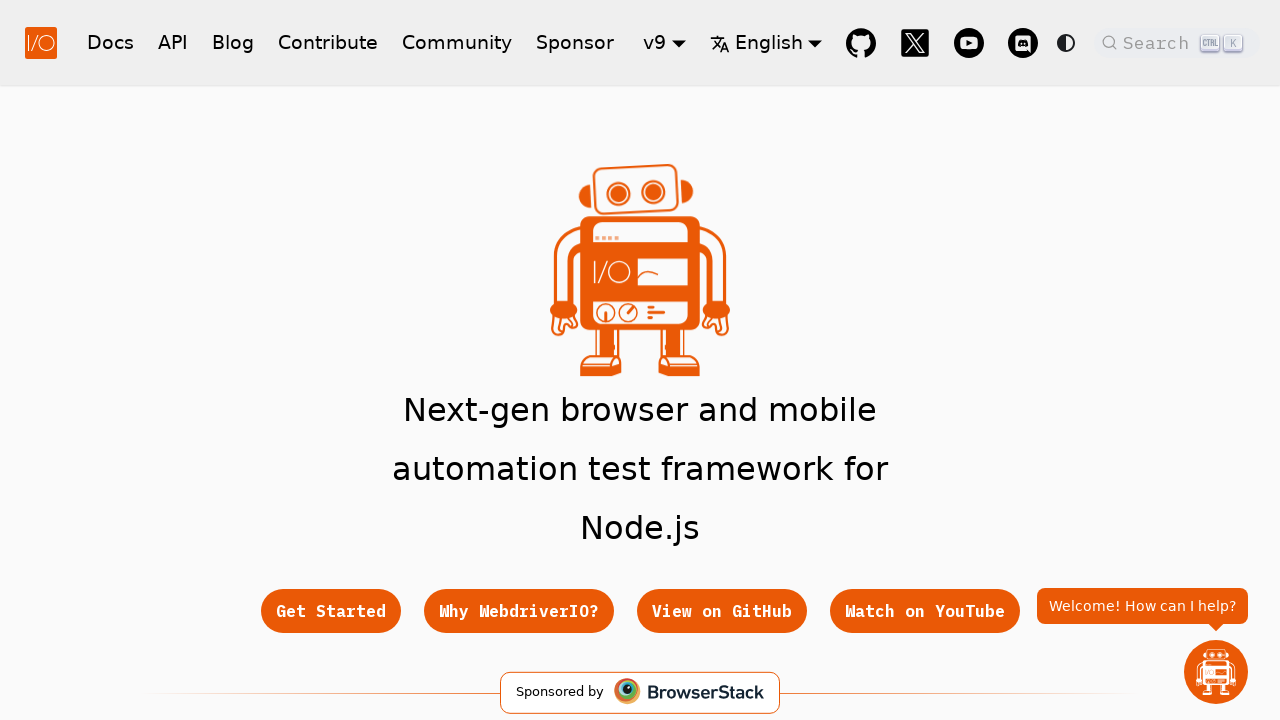

Page DOM content loaded
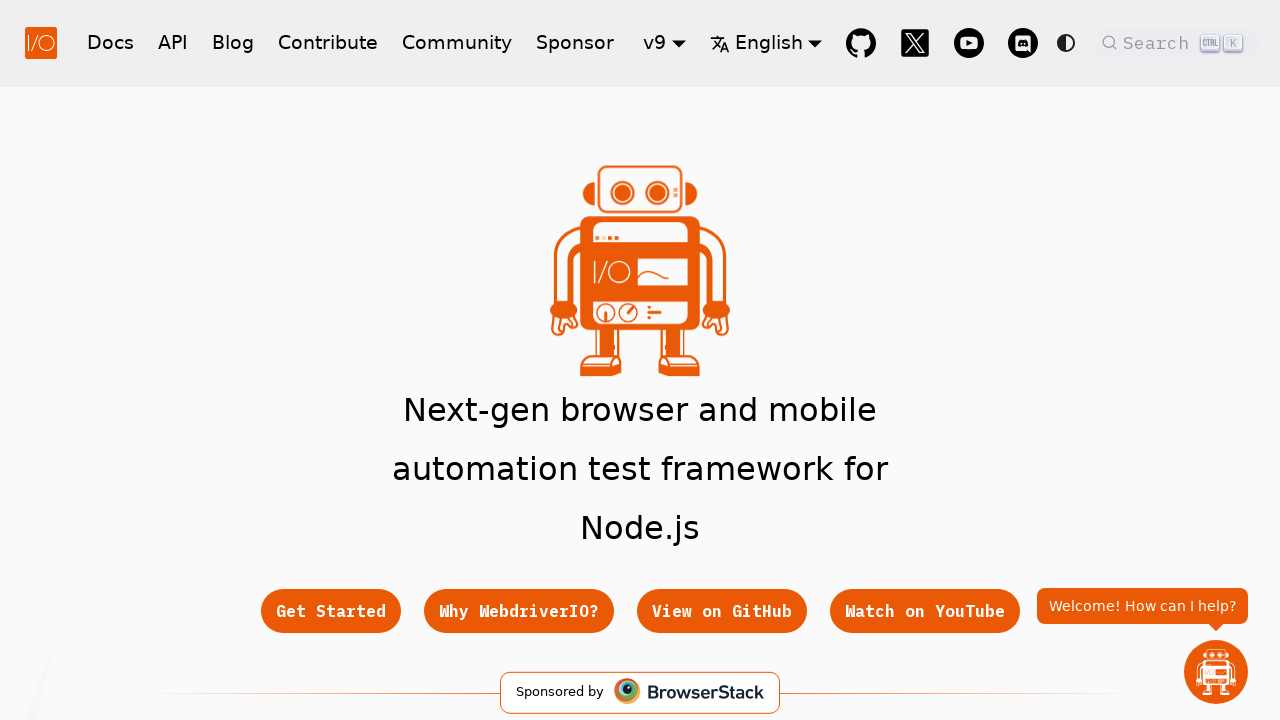

Retrieved page title: 'WebdriverIO · Next-gen browser and mobile automation test framework for Node.js | WebdriverIO'
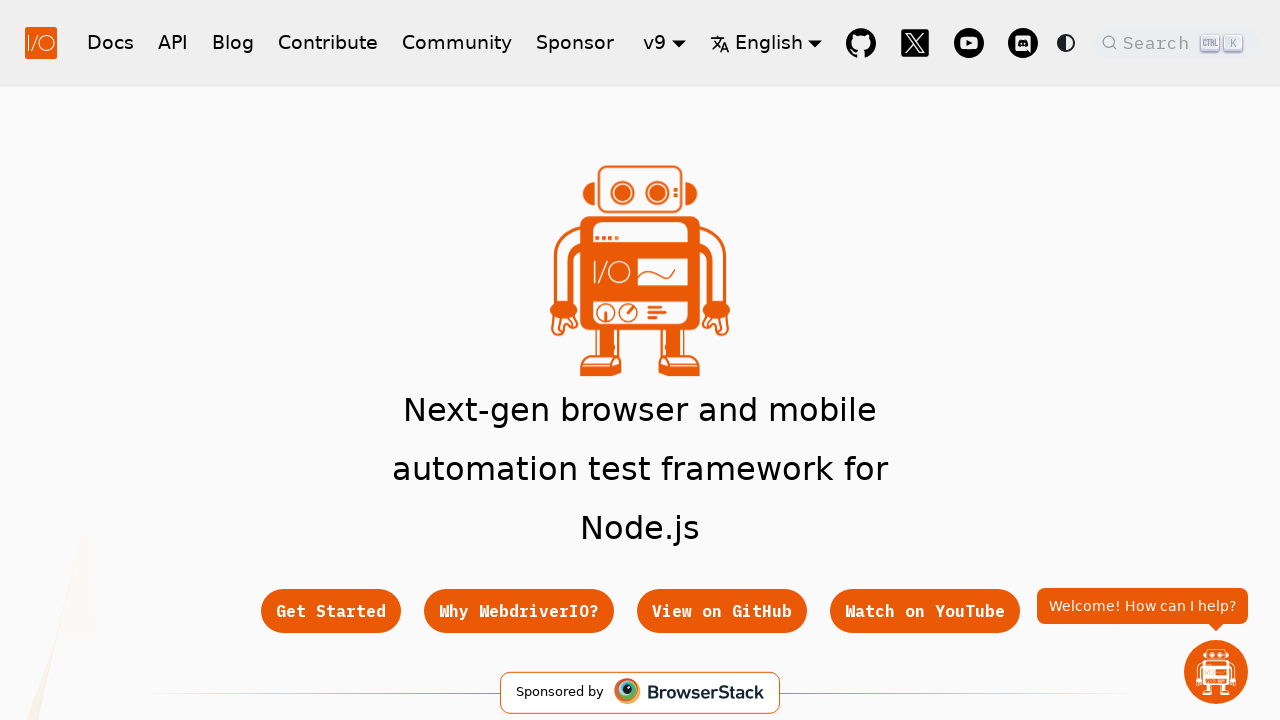

Verified page title contains 'WebdriverIO'
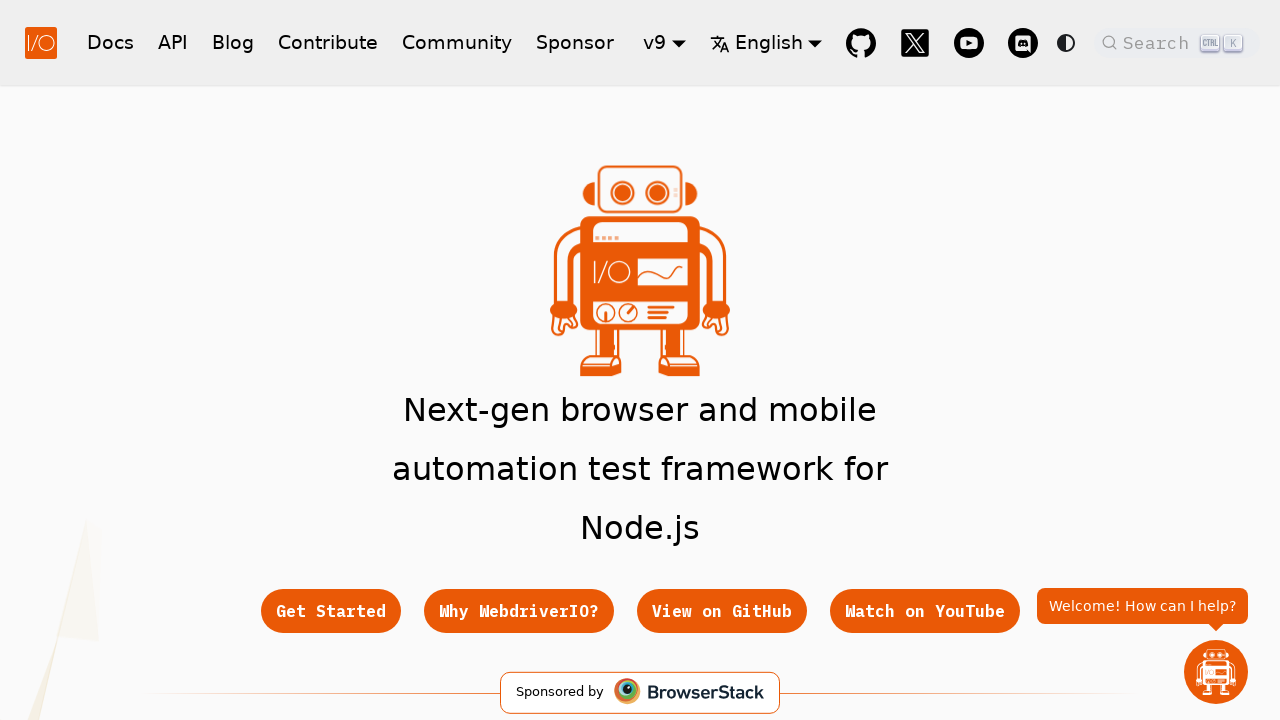

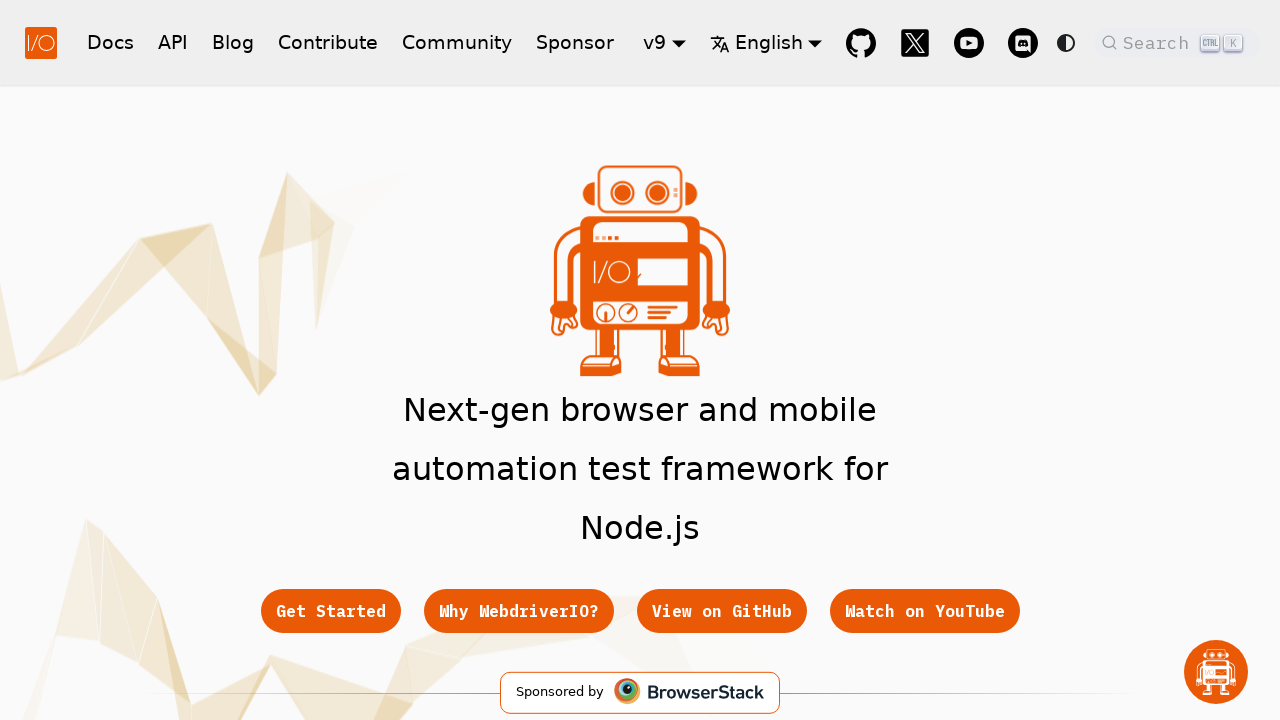